Tests interaction with Shadow DOM elements by filling a text field inside a shadow root

Starting URL: https://letcode.in/shadow

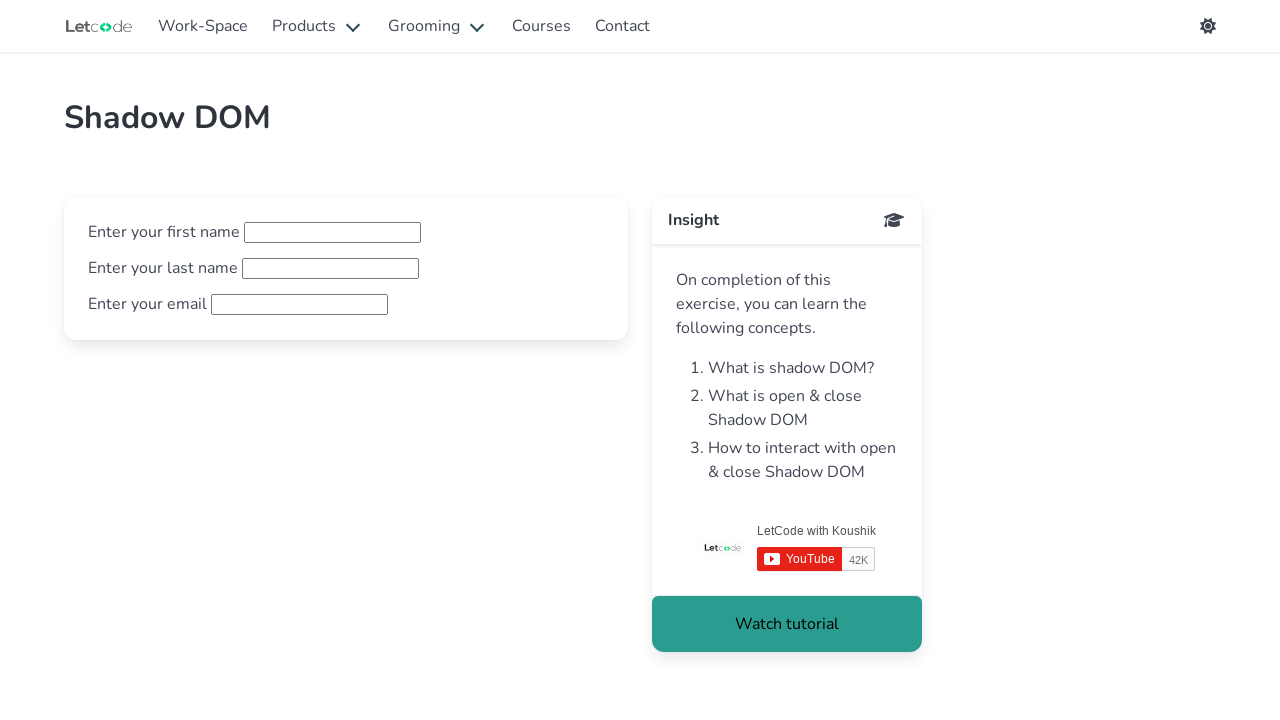

Located shadow host element with id 'open-shadow'
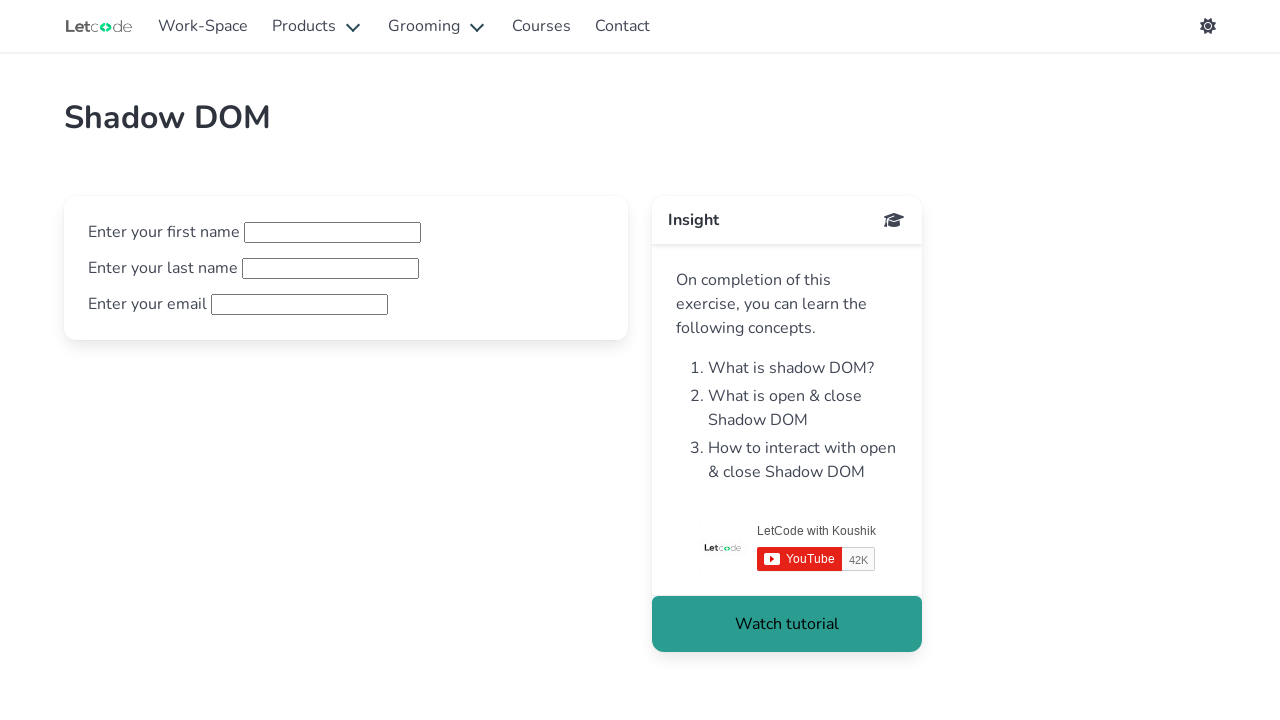

Filled shadow DOM text field with 'Shivam' on #open-shadow >> #fname
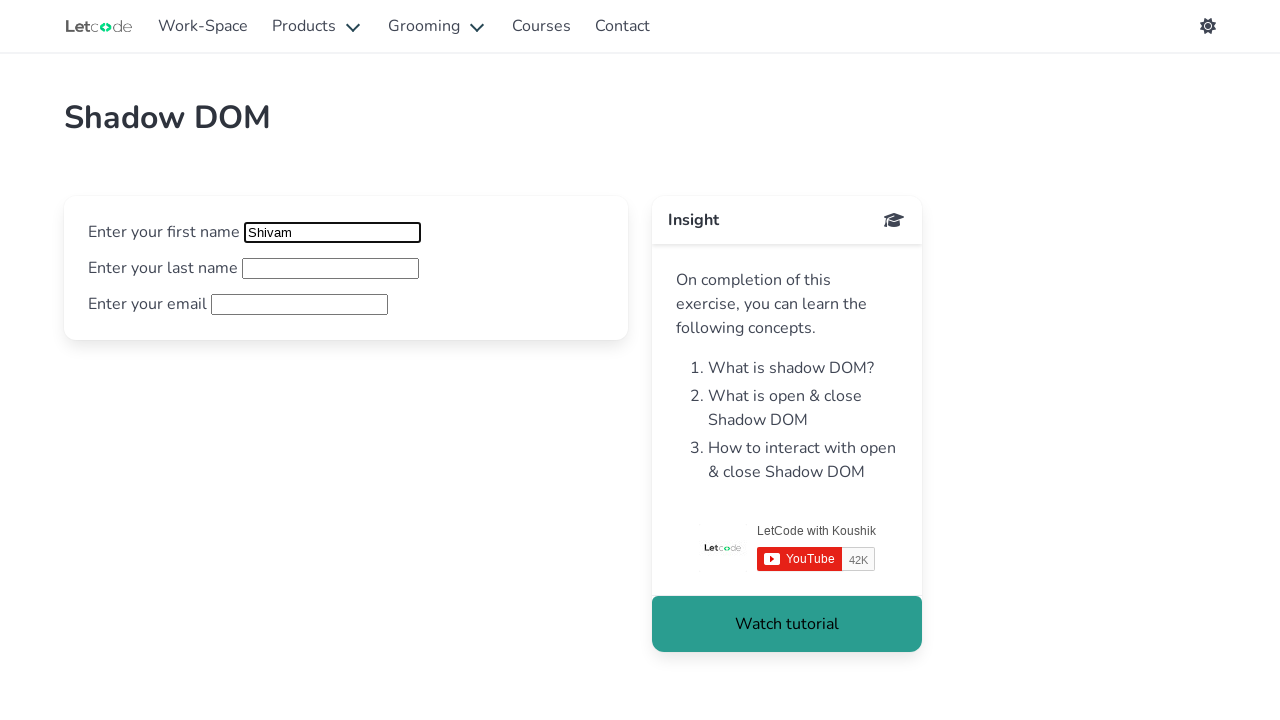

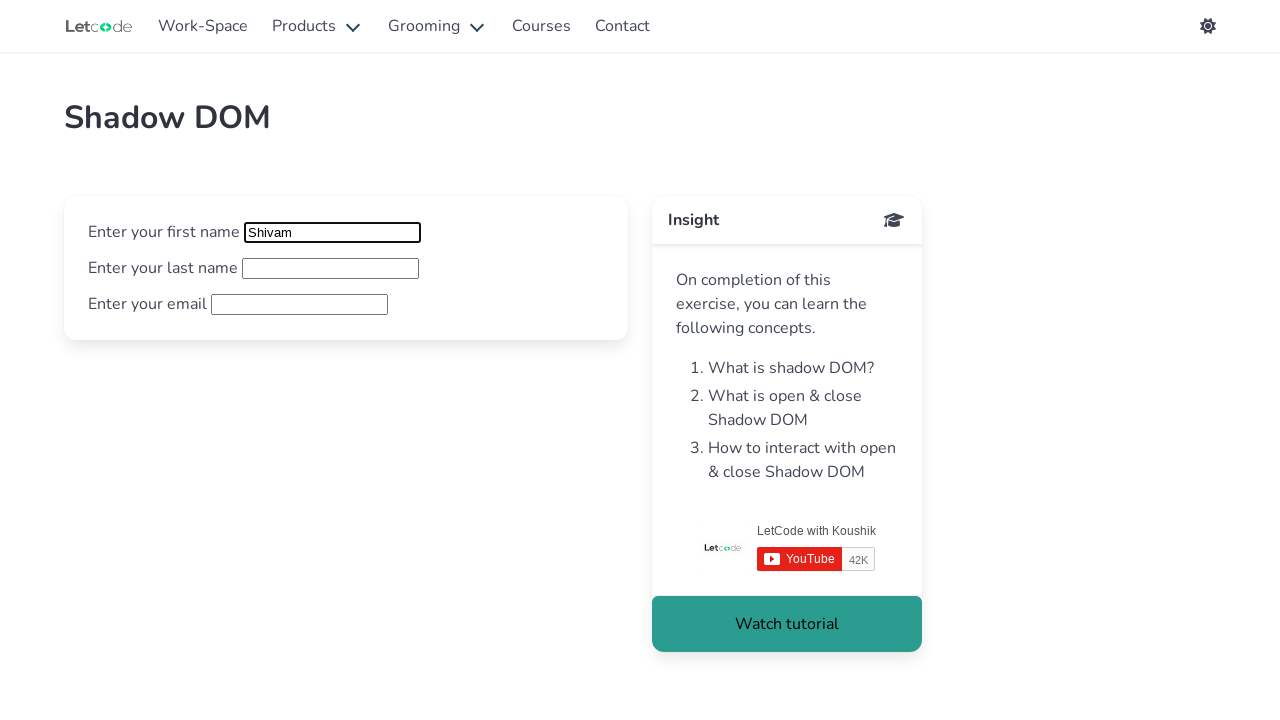